Adds multiple vegetable products to cart, proceeds to checkout, and applies a promo code

Starting URL: https://rahulshettyacademy.com/seleniumPractise/

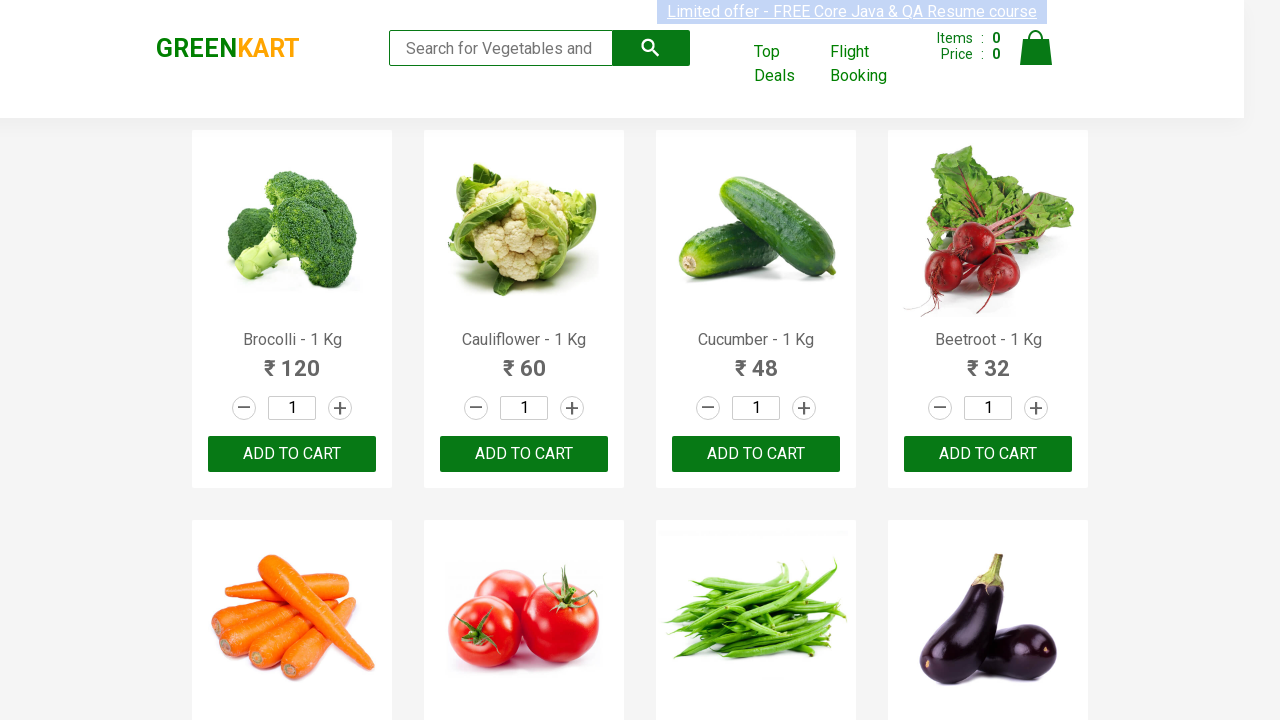

Retrieved all product name elements from the page
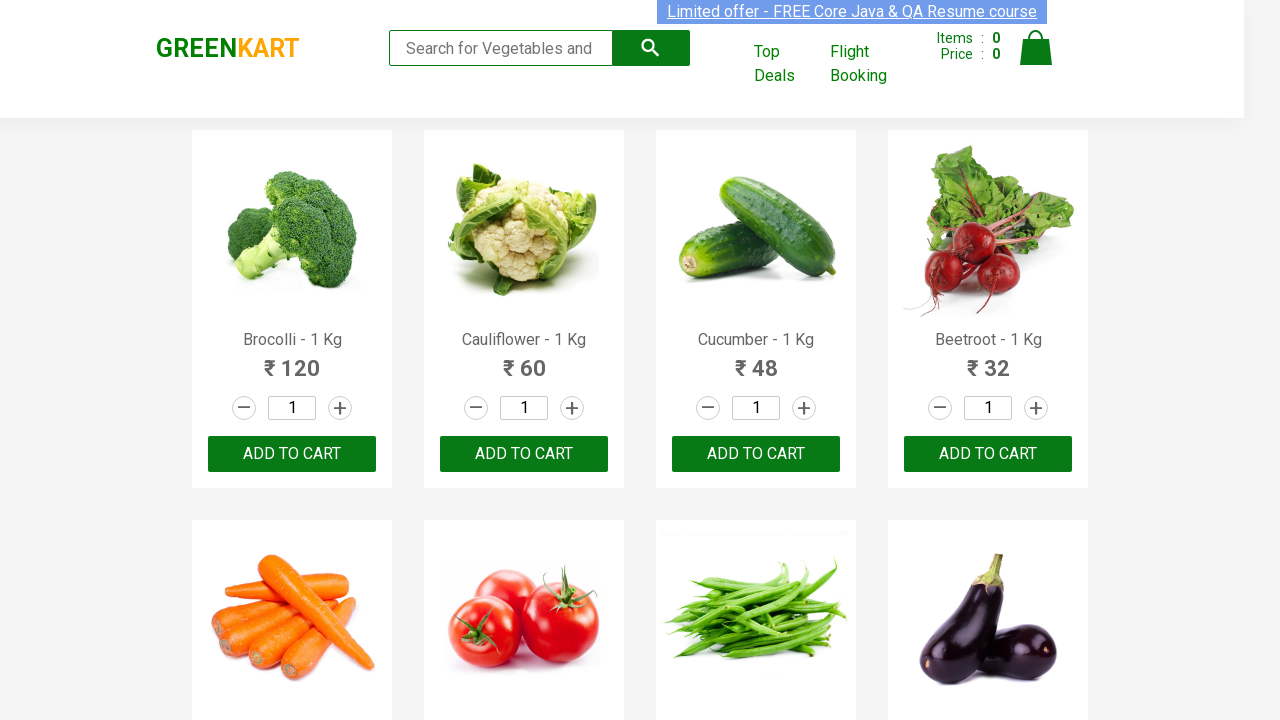

Retrieved text content from product element 0
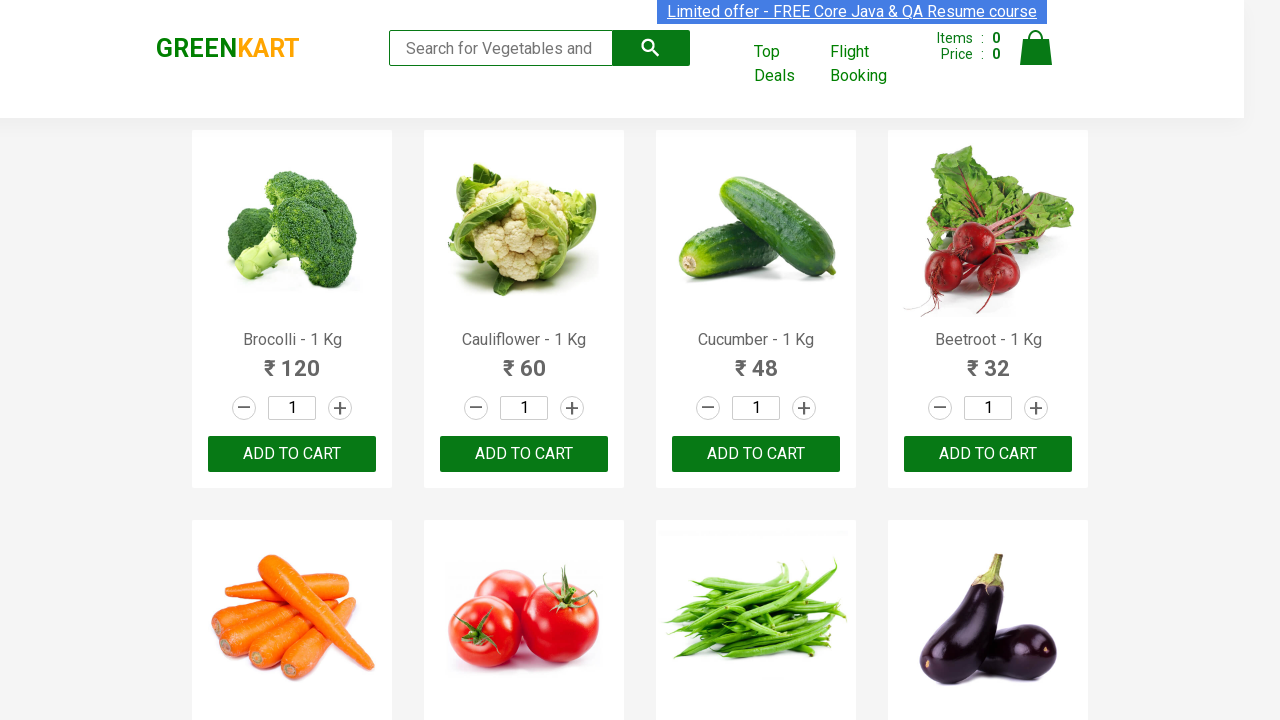

Clicked 'Add to Cart' button for Brocolli at (292, 454) on xpath=//div[@class='product-action']/button >> nth=0
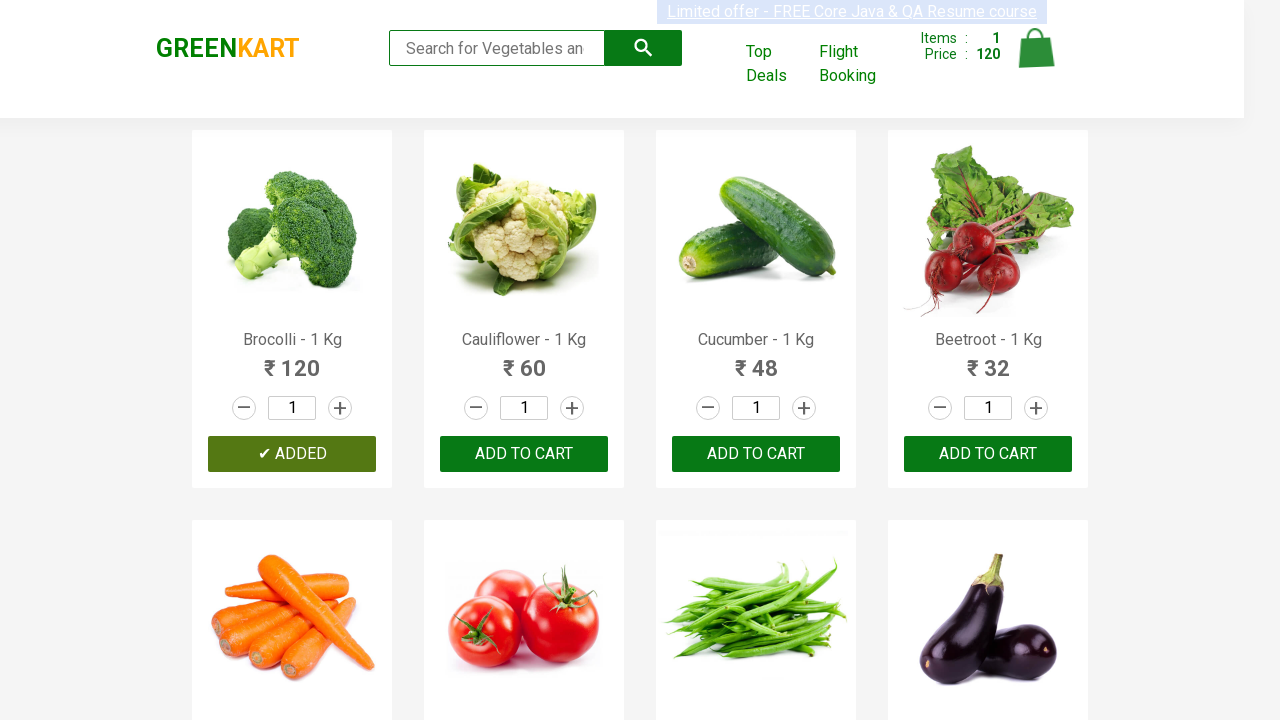

Retrieved text content from product element 1
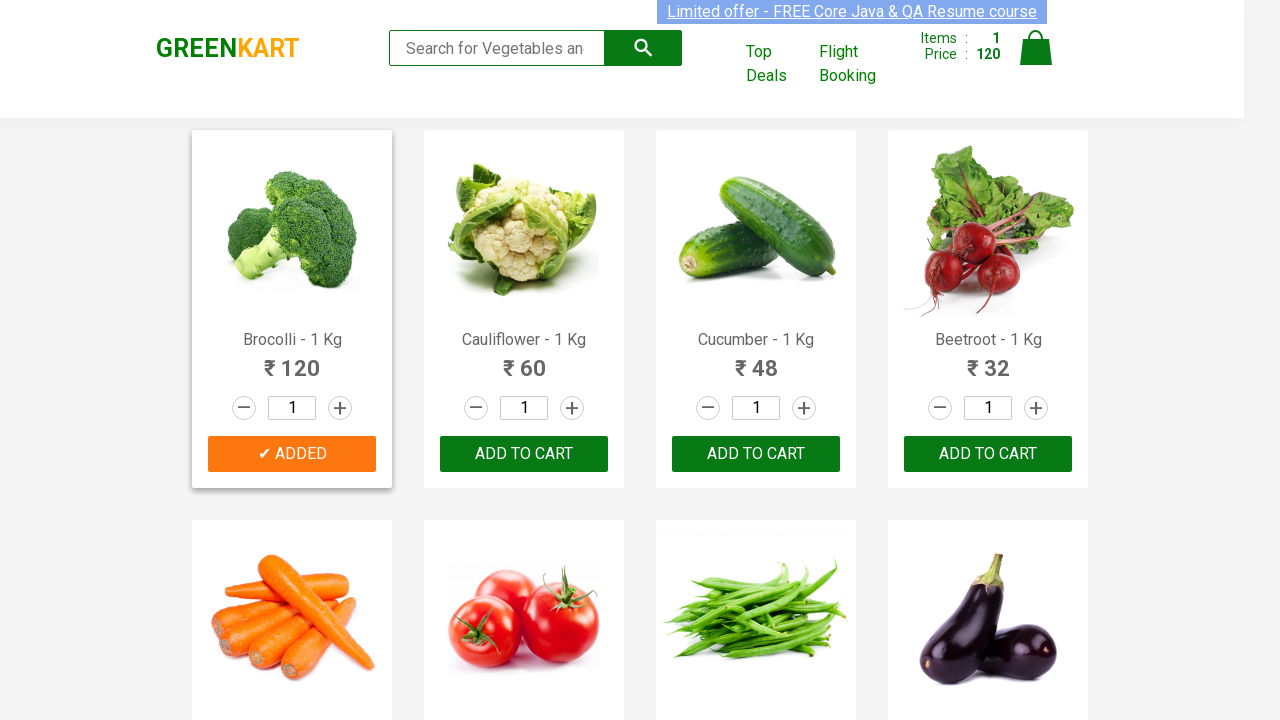

Retrieved text content from product element 2
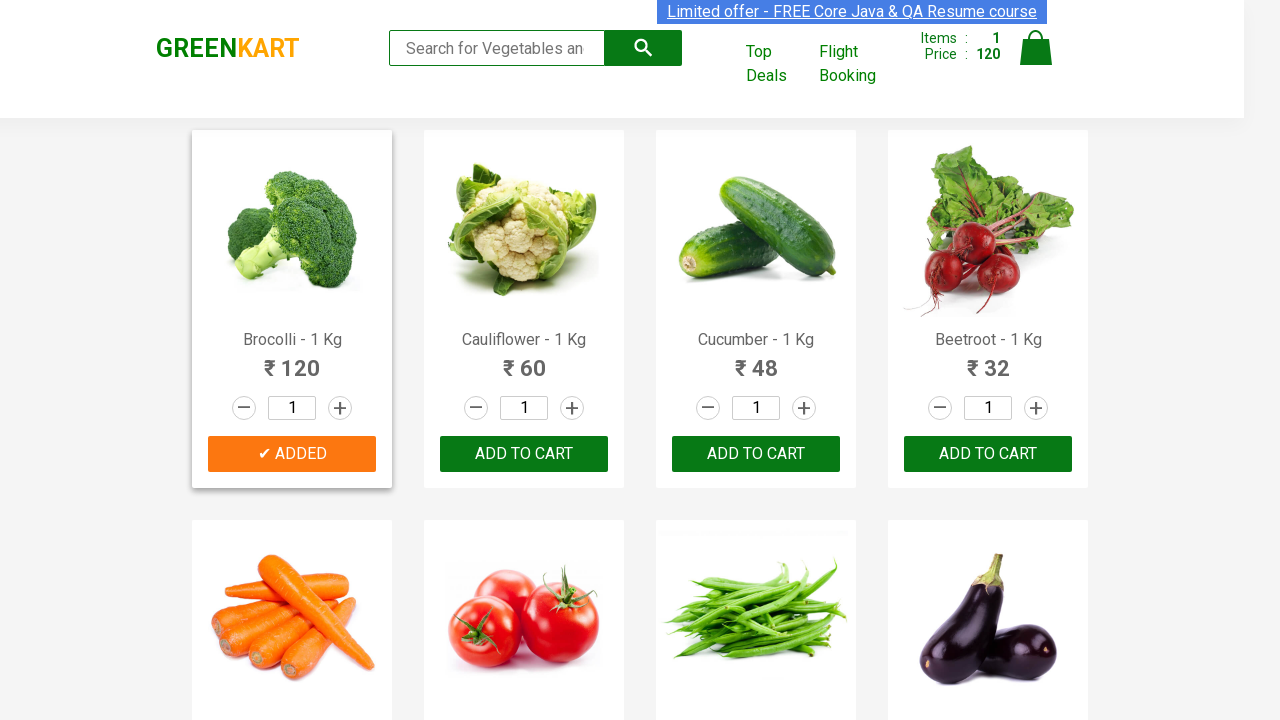

Clicked 'Add to Cart' button for Cucumber at (756, 454) on xpath=//div[@class='product-action']/button >> nth=2
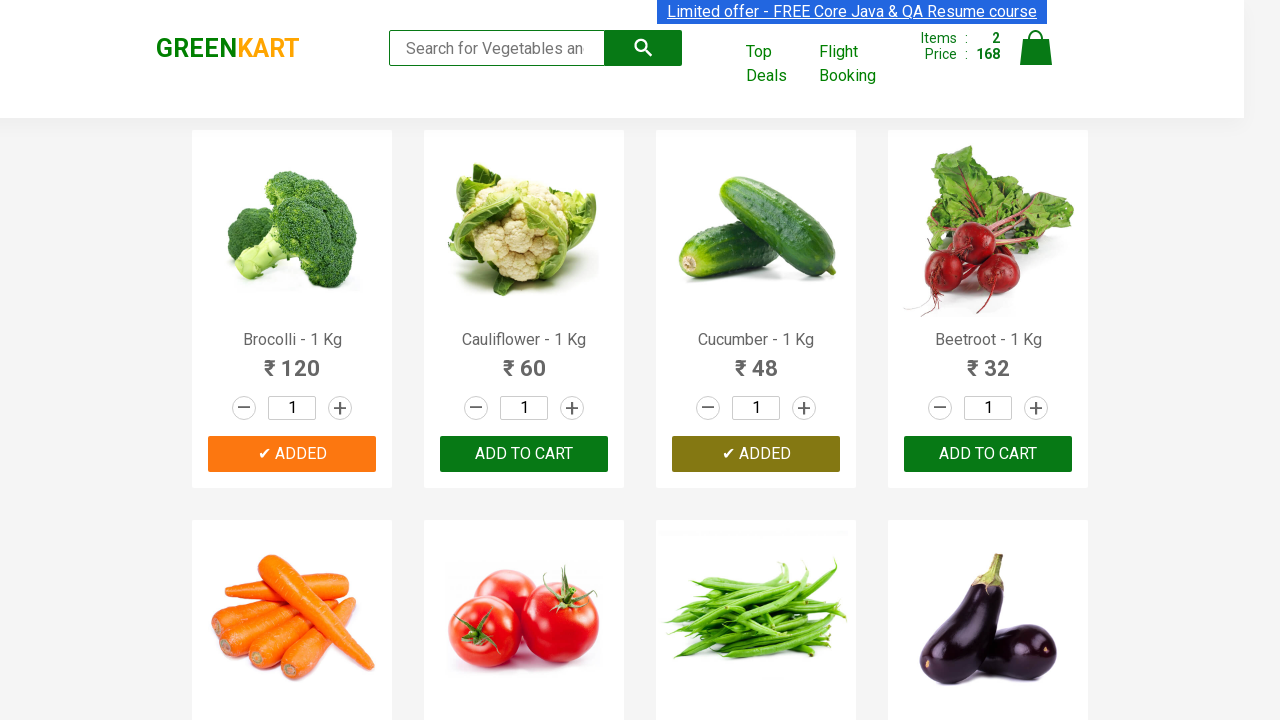

Retrieved text content from product element 3
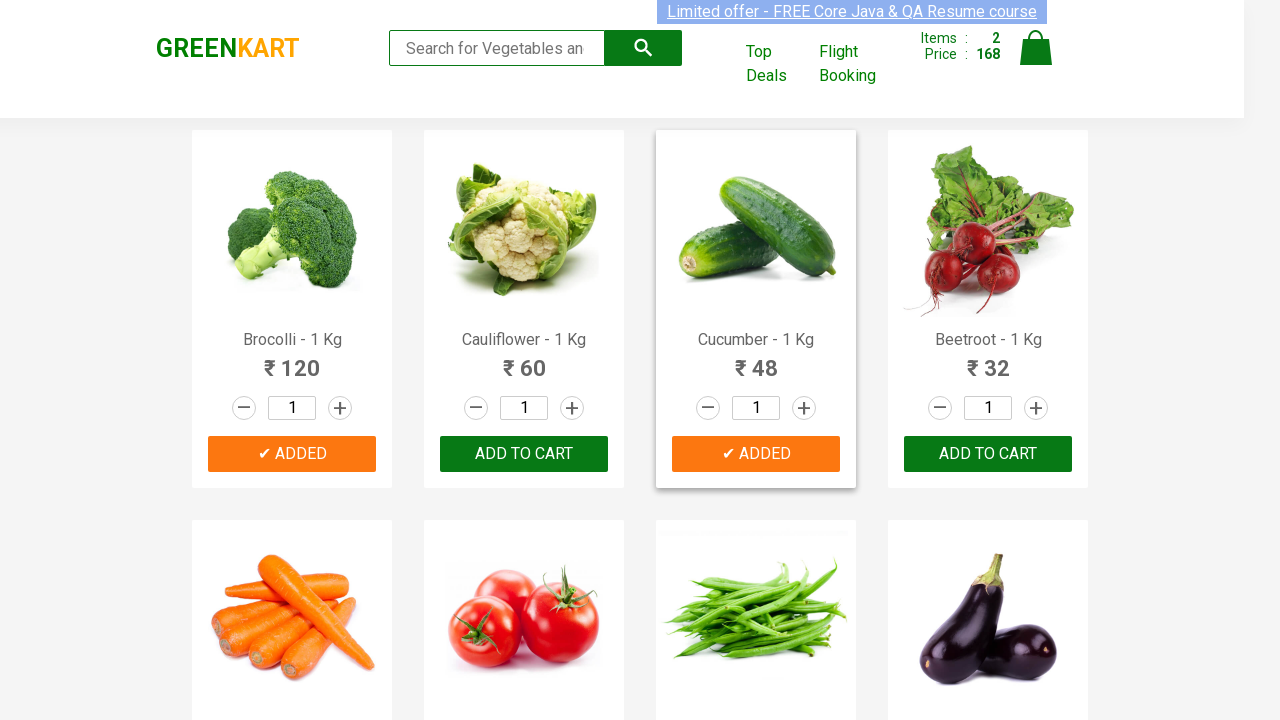

Clicked 'Add to Cart' button for Beetroot at (988, 454) on xpath=//div[@class='product-action']/button >> nth=3
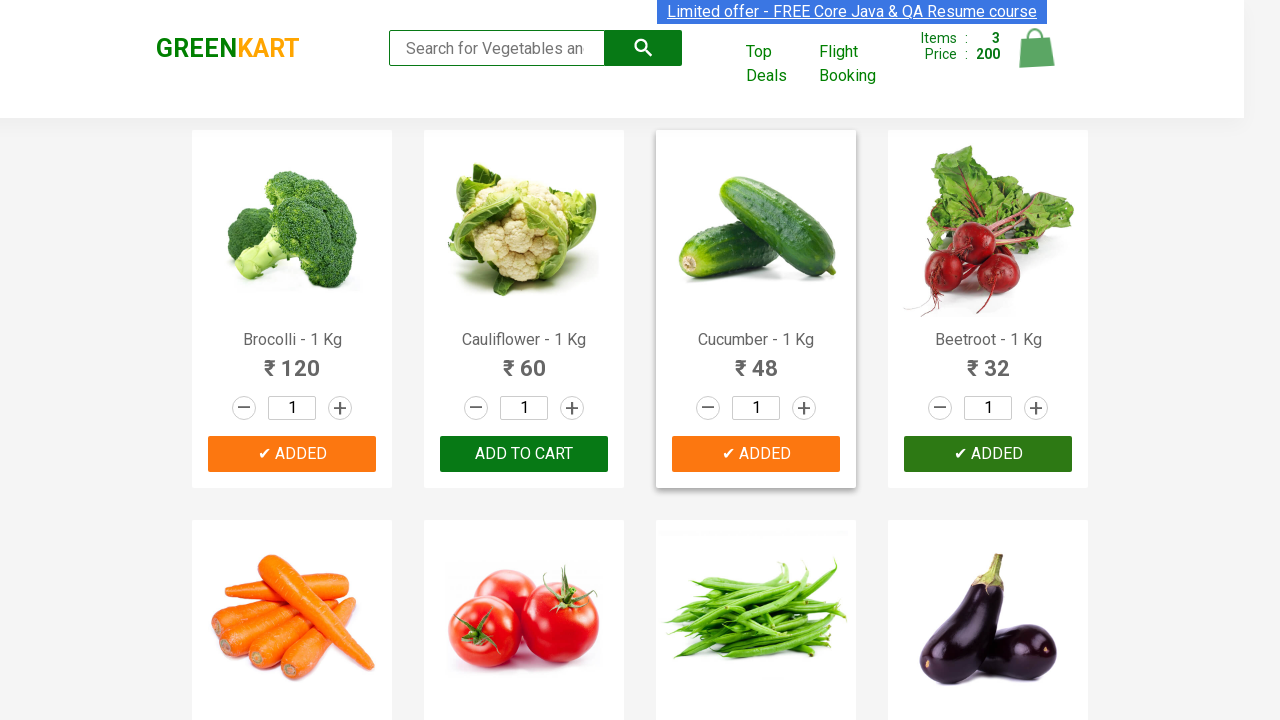

Retrieved text content from product element 4
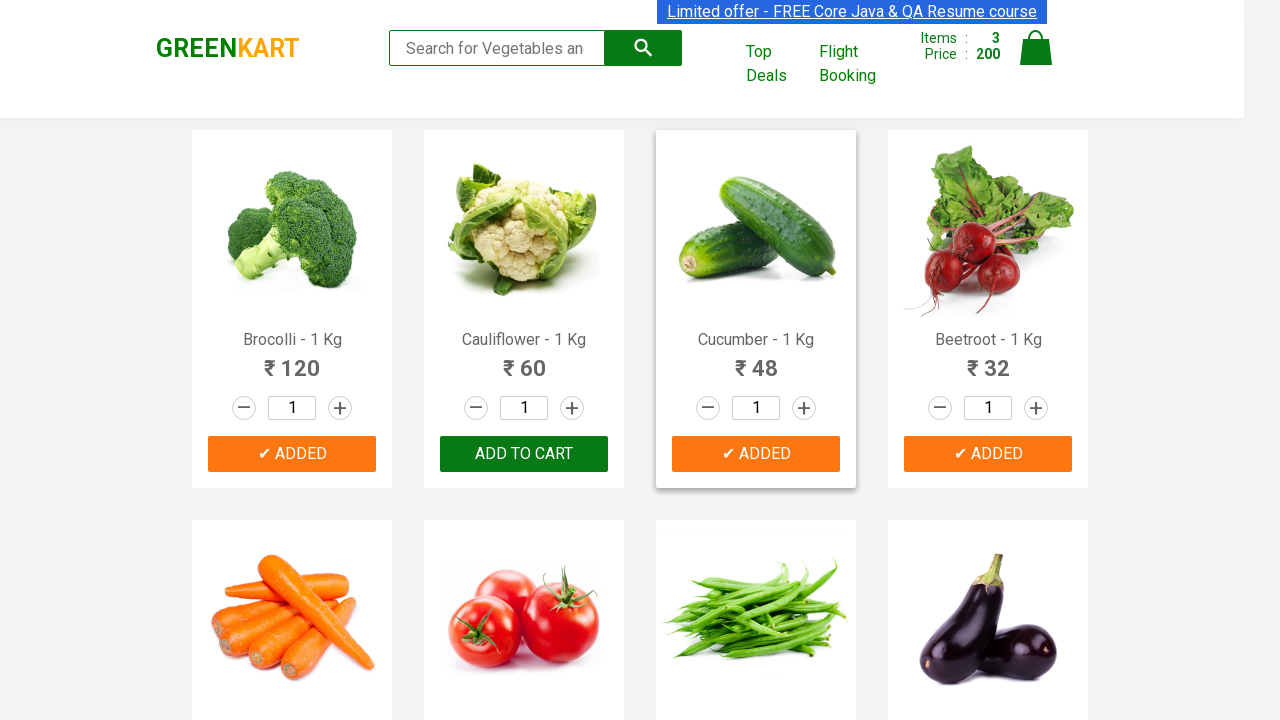

Clicked 'Add to Cart' button for Carrot at (292, 360) on xpath=//div[@class='product-action']/button >> nth=4
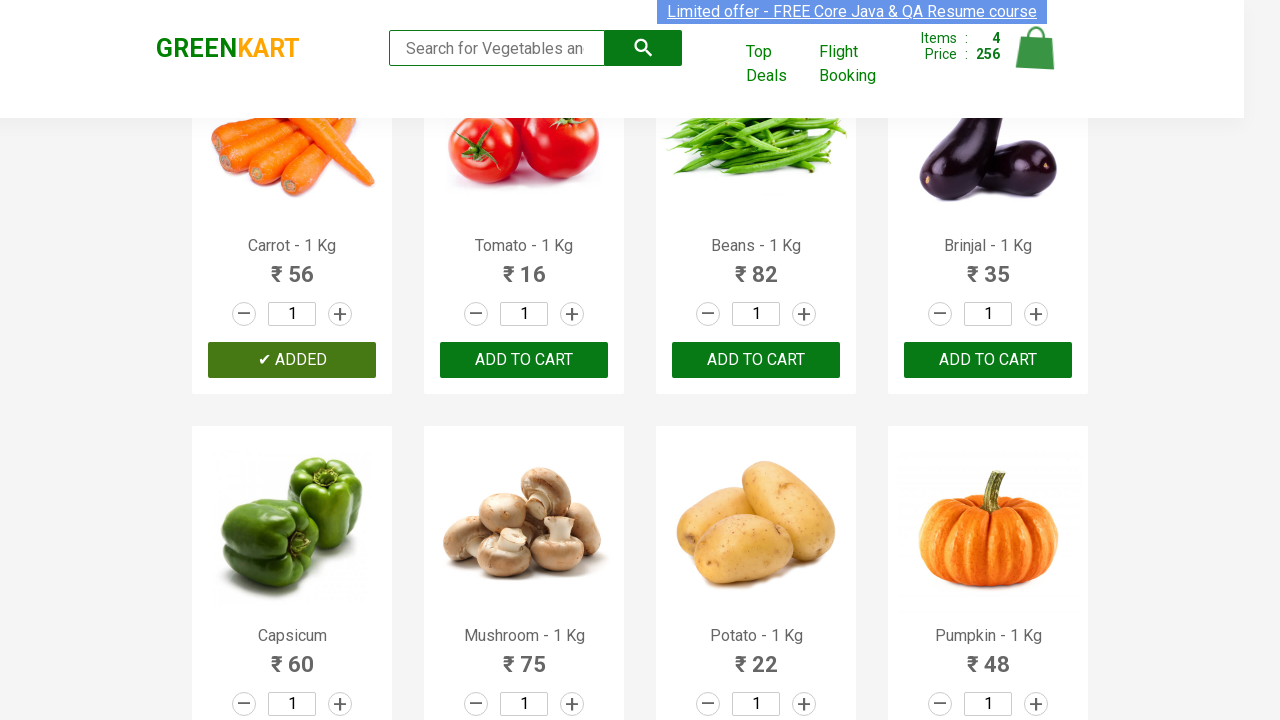

Clicked cart icon to view shopping cart at (1036, 48) on img[alt='Cart']
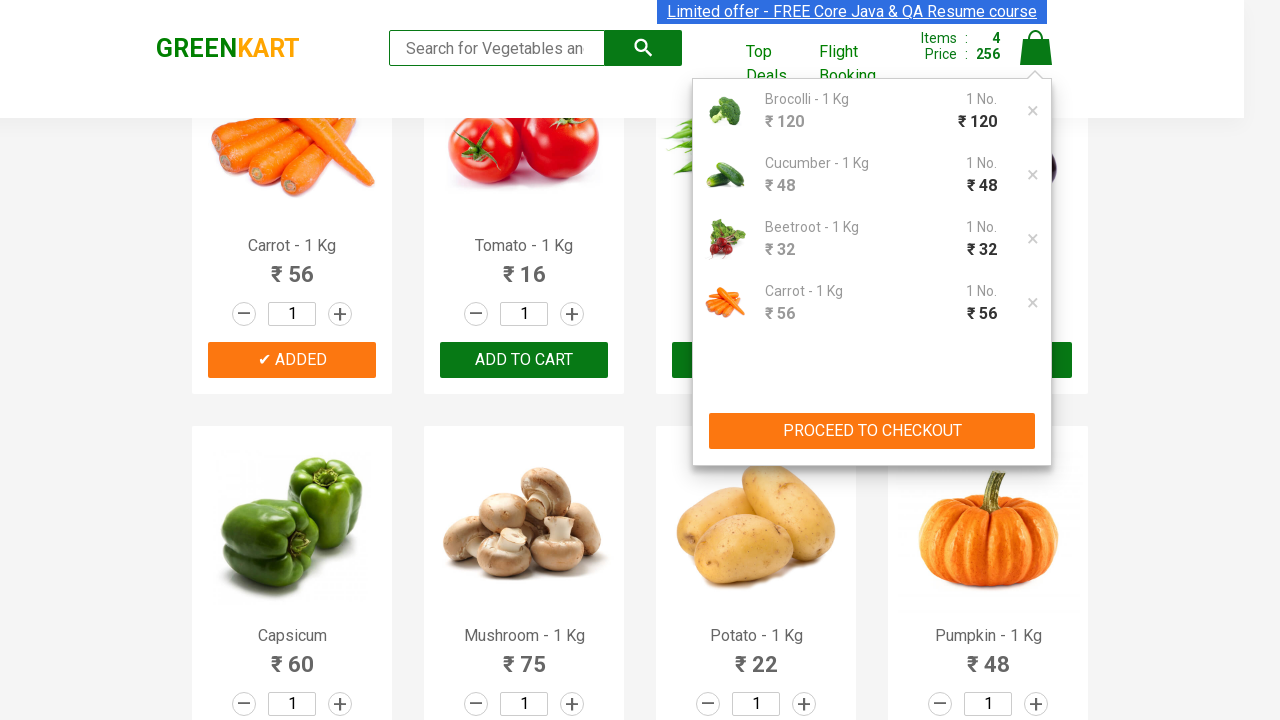

Clicked 'PROCEED TO CHECKOUT' button at (872, 431) on xpath=//button[text()='PROCEED TO CHECKOUT']
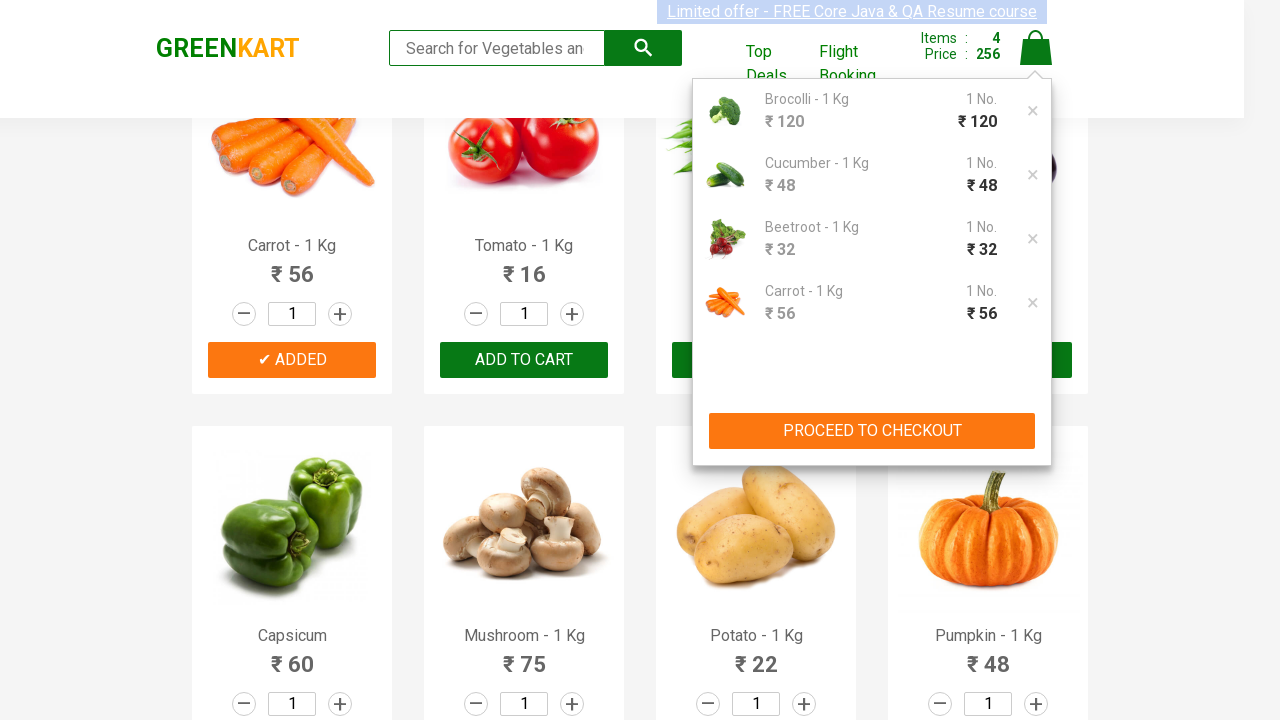

Promo code input field became visible
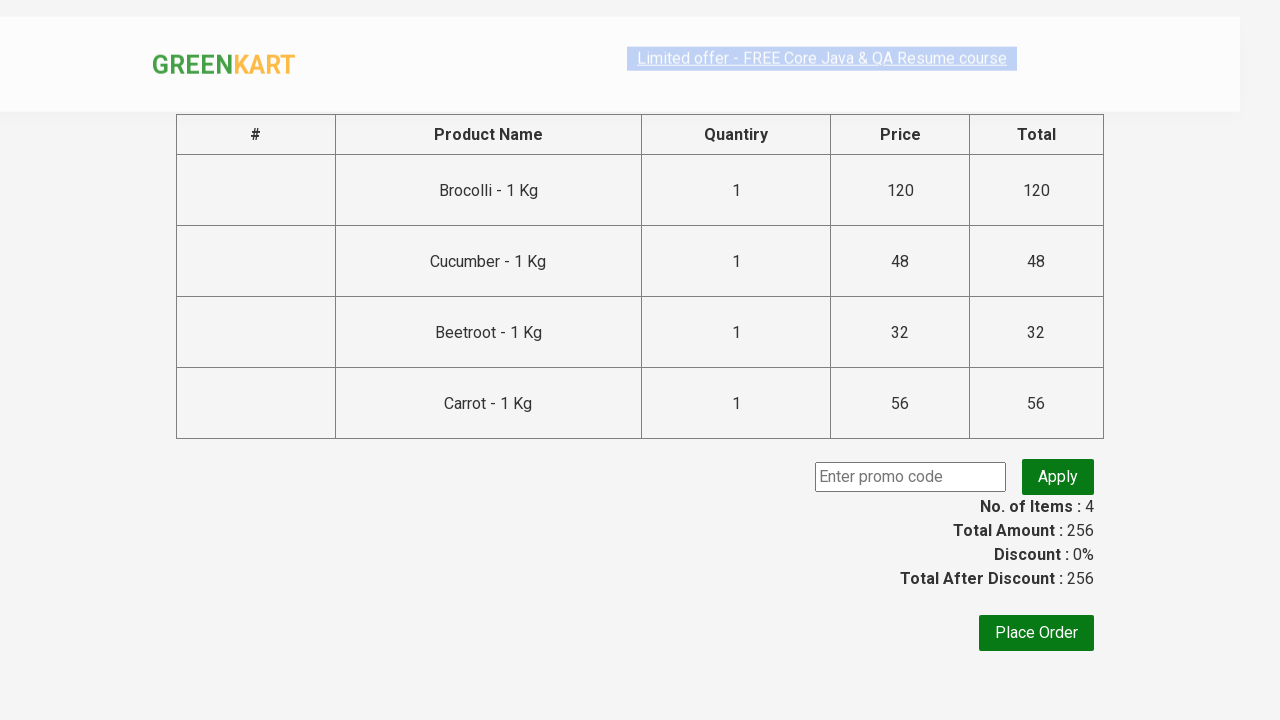

Entered promo code 'rahulshettyacademy' on //input[@class='promoCode']
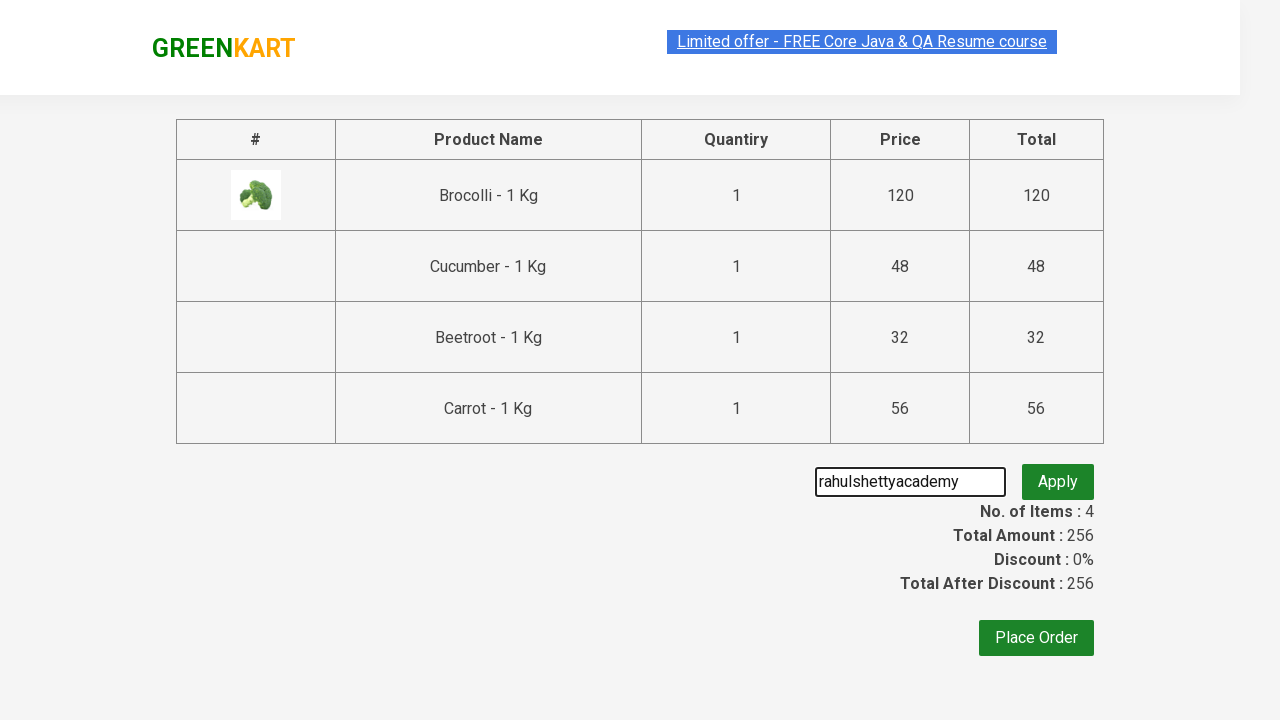

Clicked 'Apply' button to apply promo code at (1058, 477) on .promoBtn
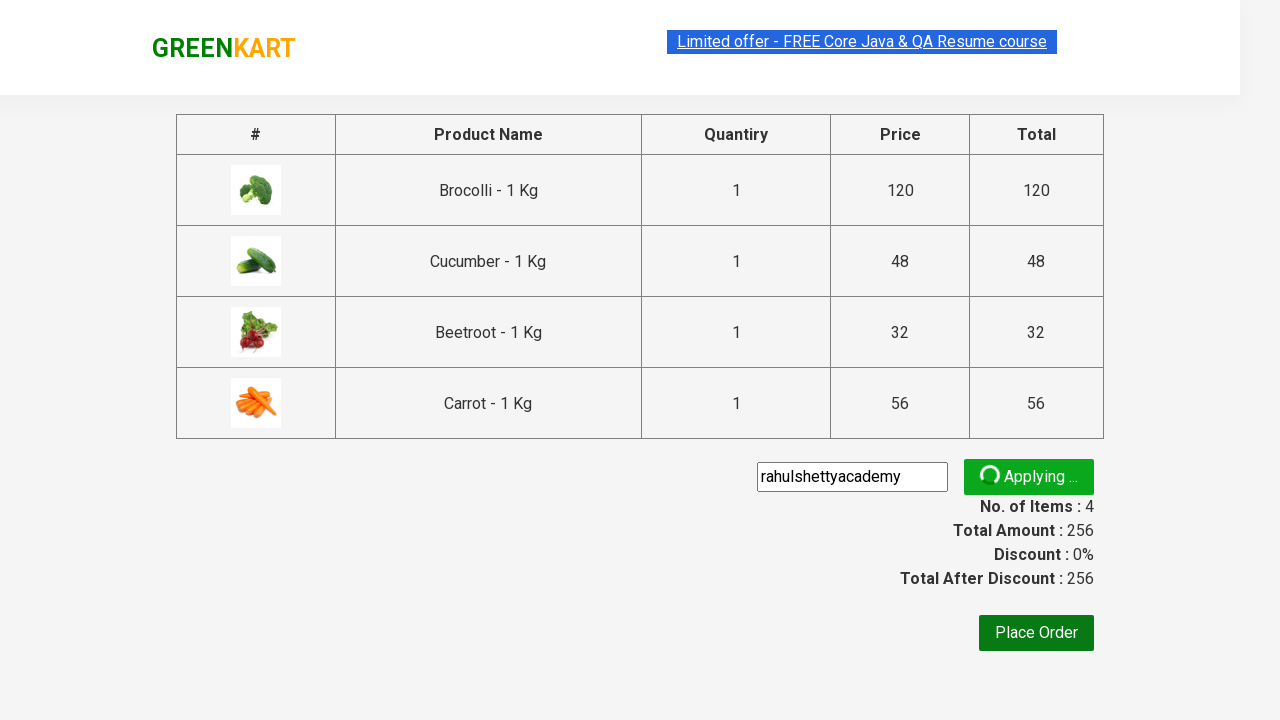

Promo code application message appeared
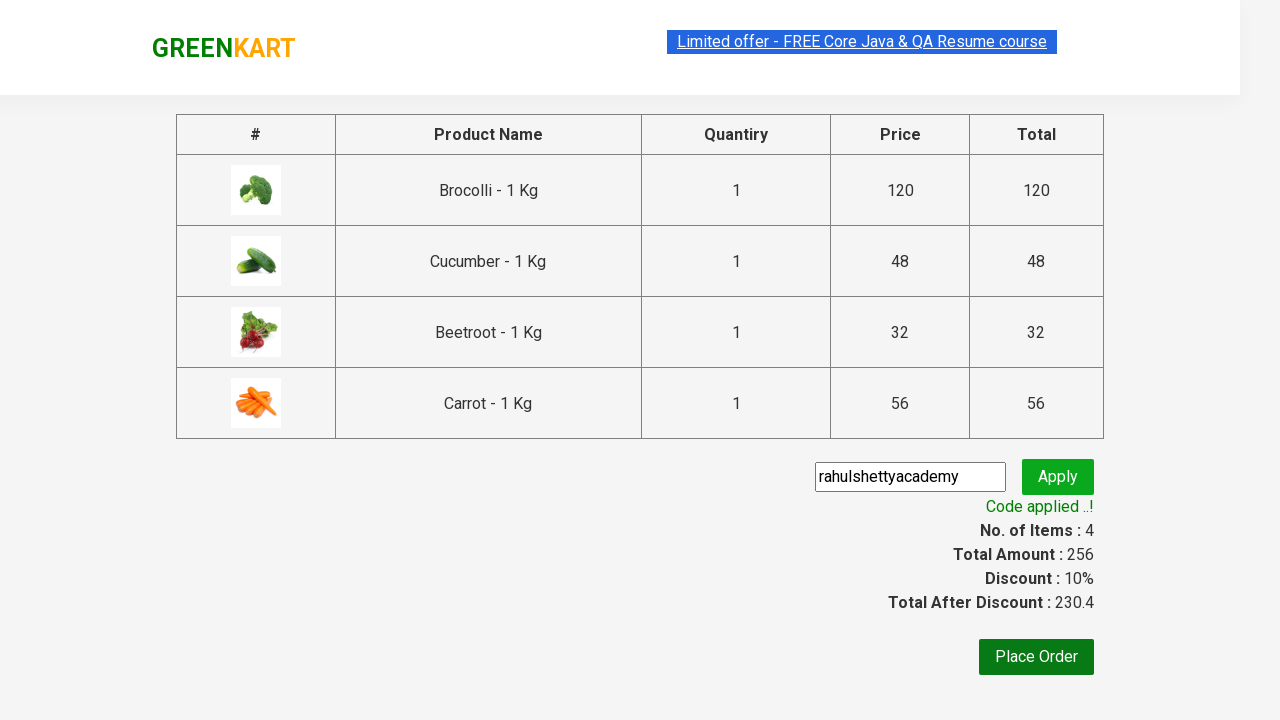

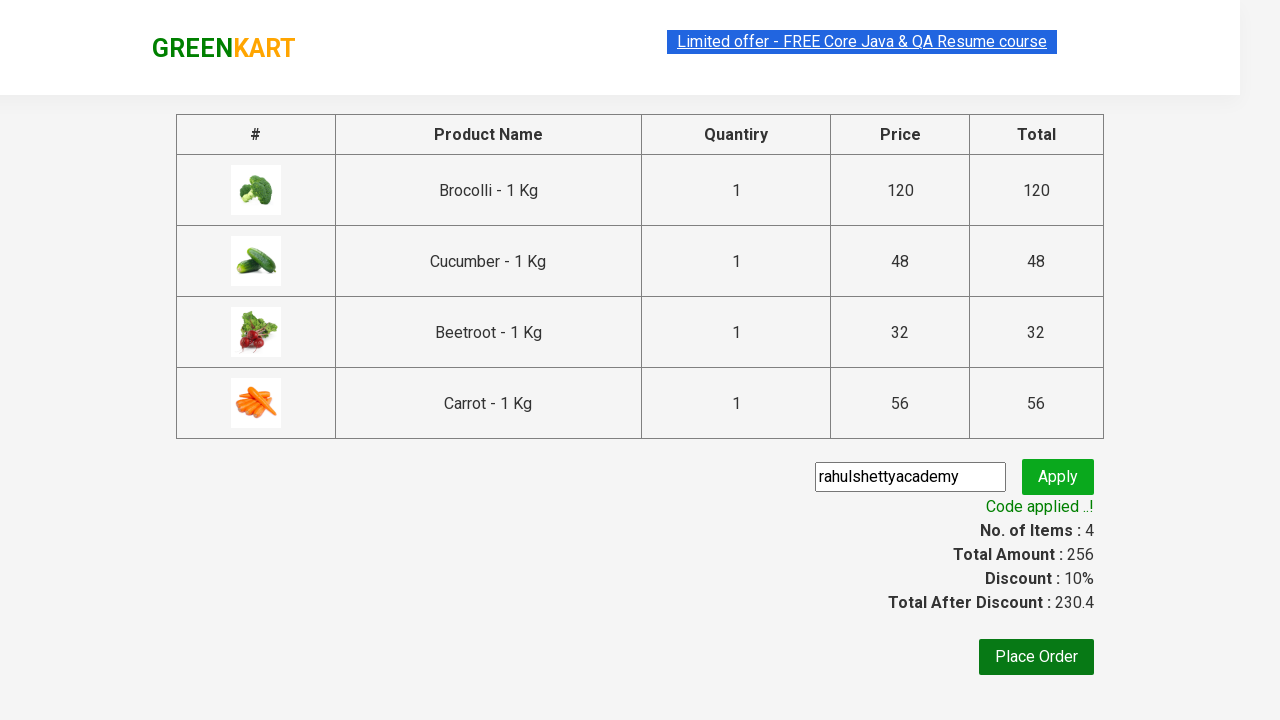